Tests alert functionality by entering text in a field and triggering an alert, then reading the alert text

Starting URL: https://rahulshettyacademy.com/AutomationPractice/

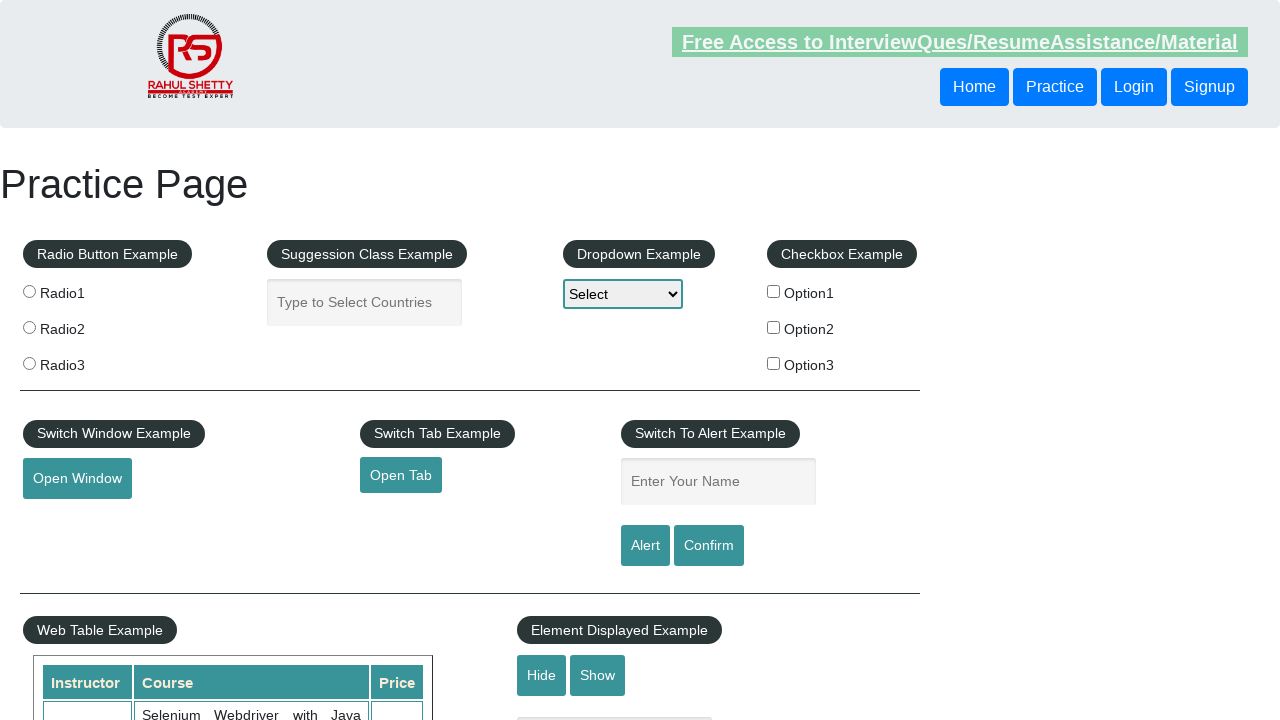

Filled name field with 'yikes' on #name
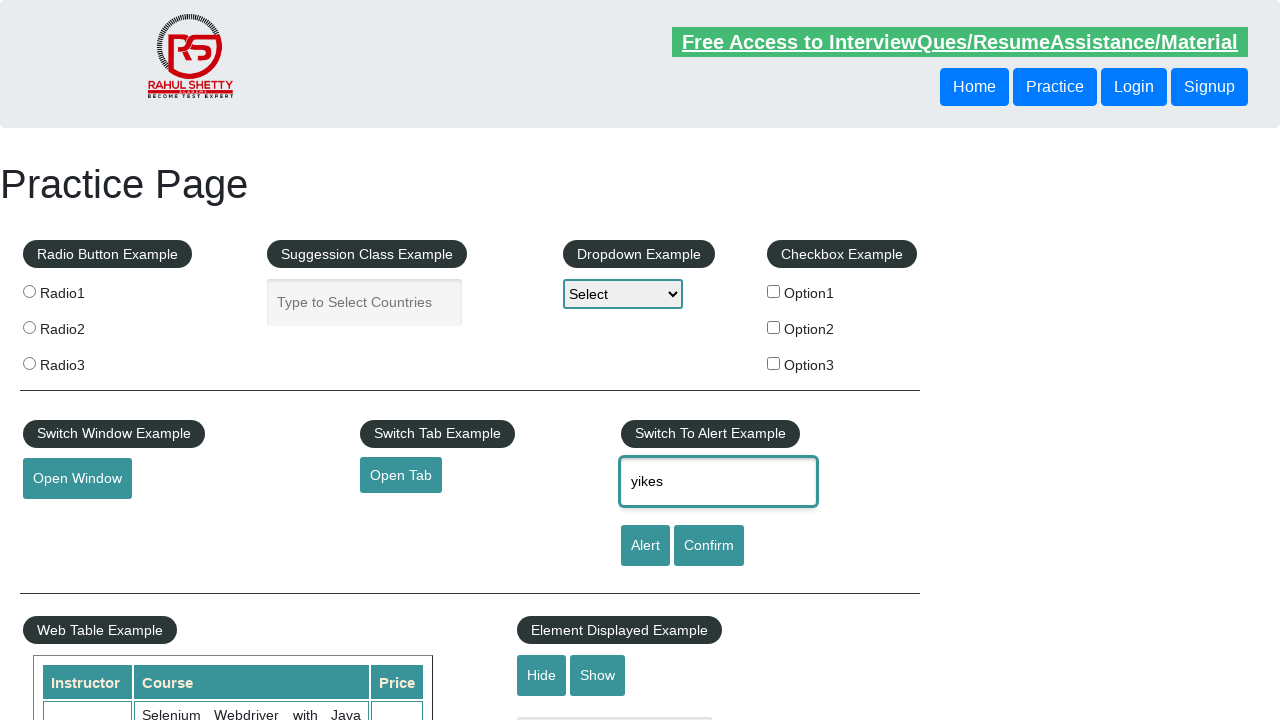

Clicked alert button to trigger alert at (645, 546) on #alertbtn
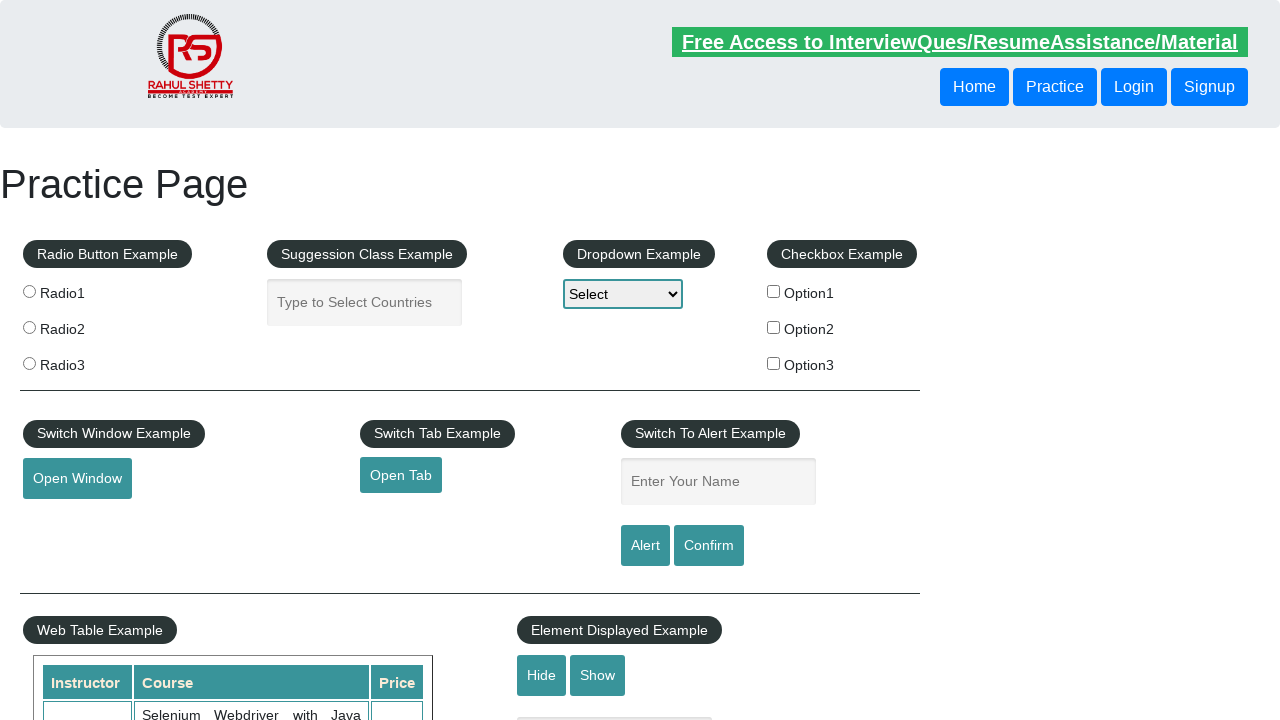

Set up dialog handler to accept alerts
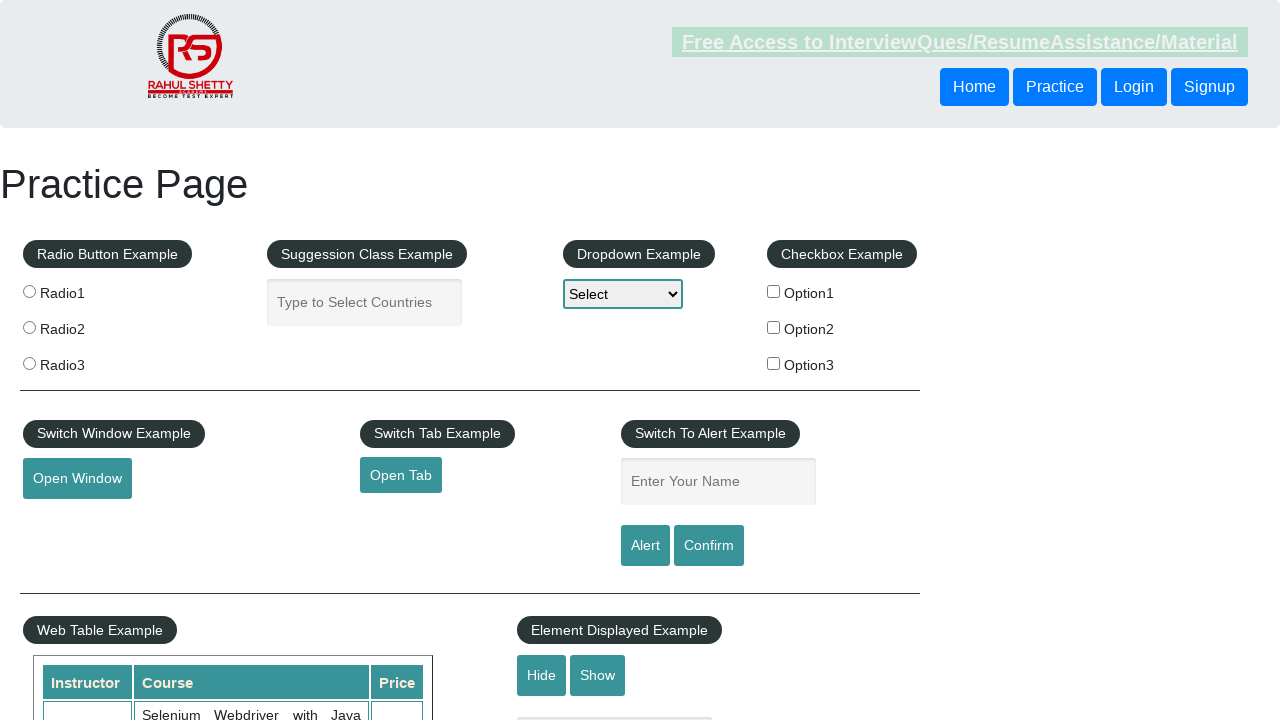

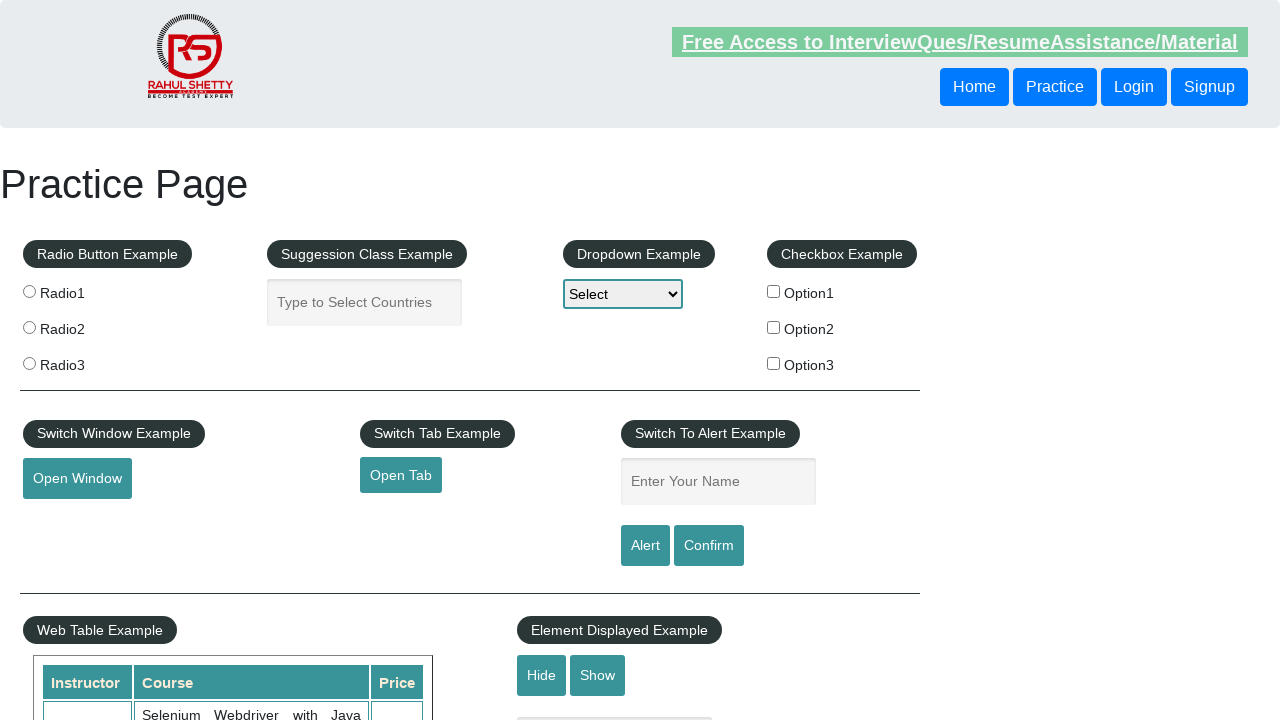